Tests JavaScript confirmation alert handling by clicking a button to trigger the alert, accepting it, and verifying the result message is displayed on the page.

Starting URL: http://the-internet.herokuapp.com/javascript_alerts

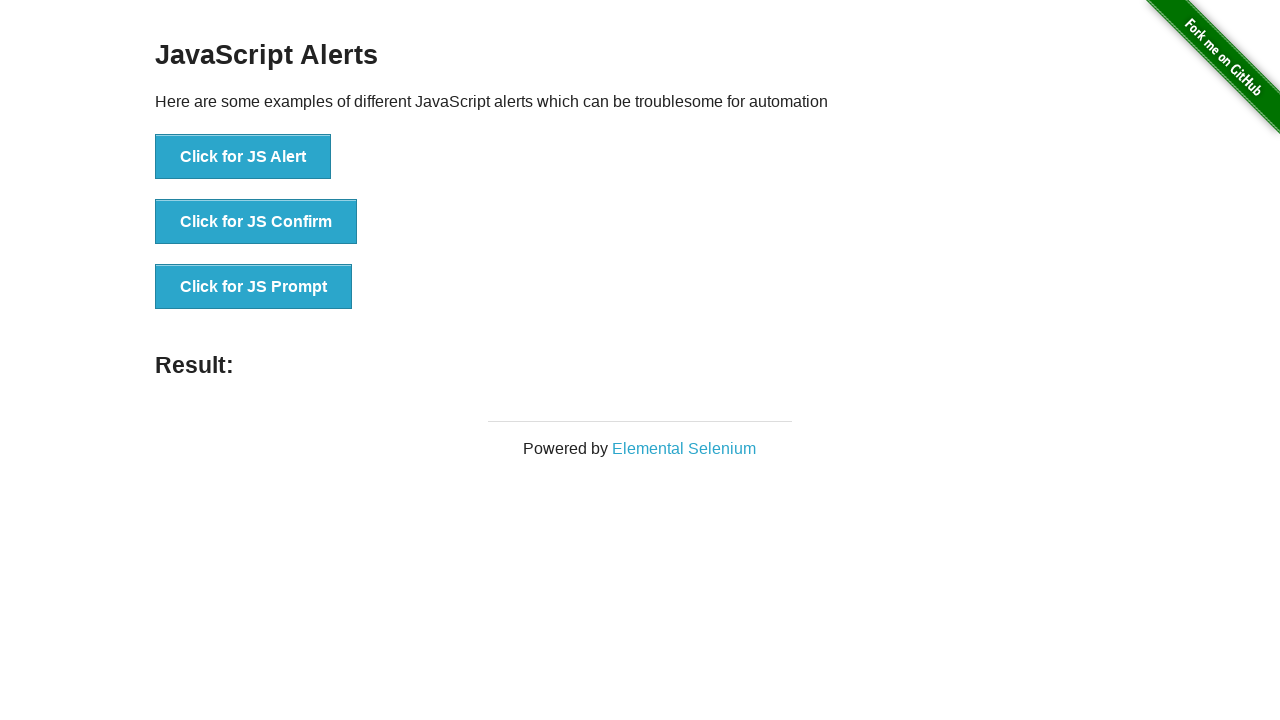

Set up dialog handler to accept confirmation alerts
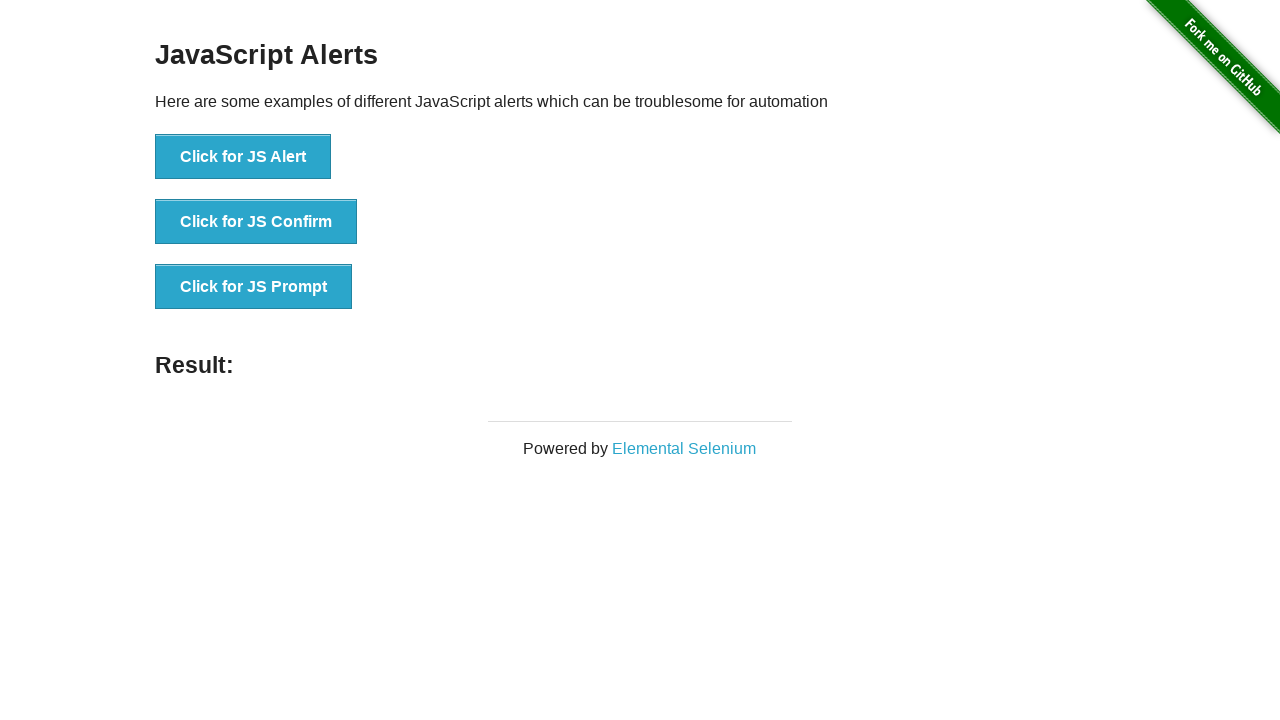

Clicked the confirmation alert button at (256, 222) on ul > li:nth-child(2) > button
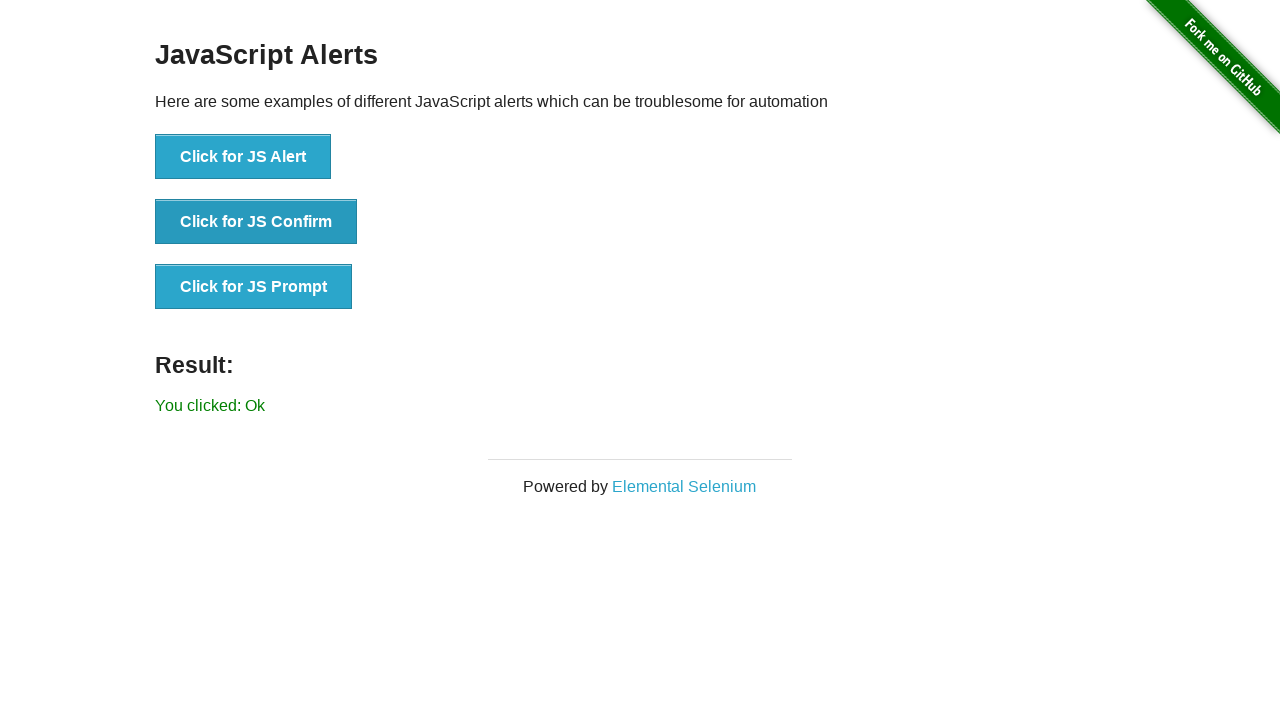

Result message element loaded after accepting alert
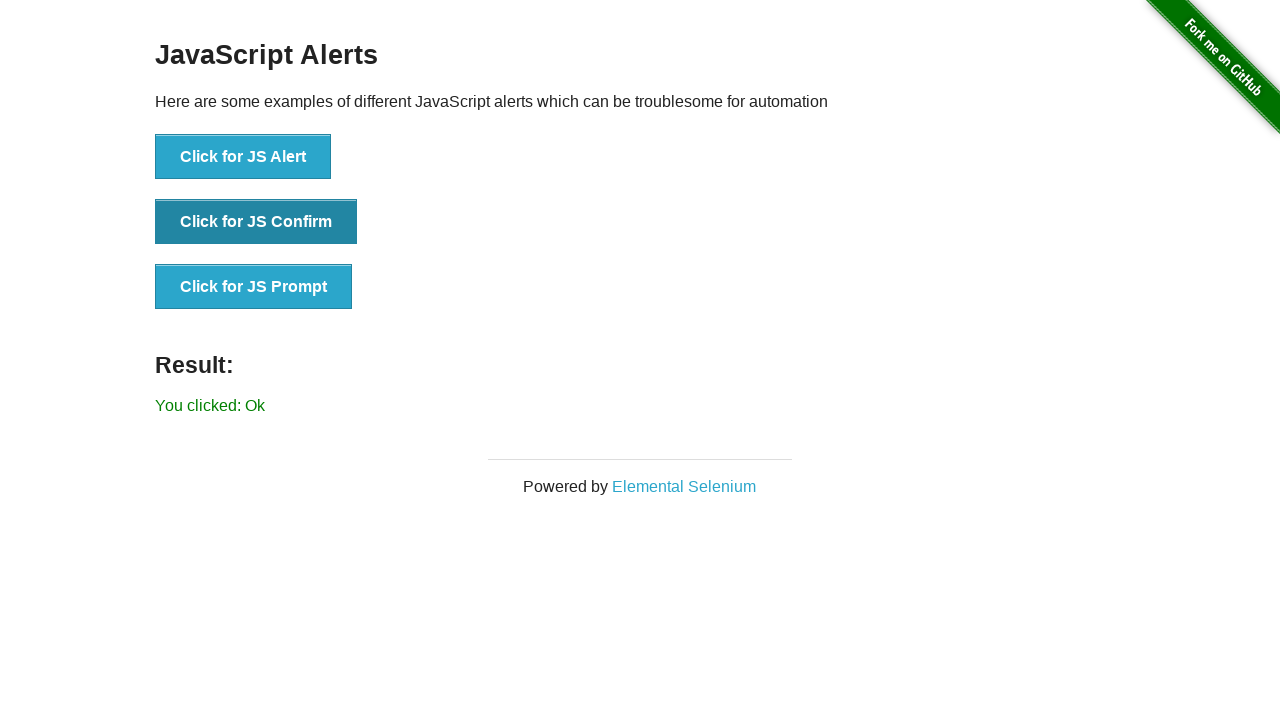

Retrieved result message text
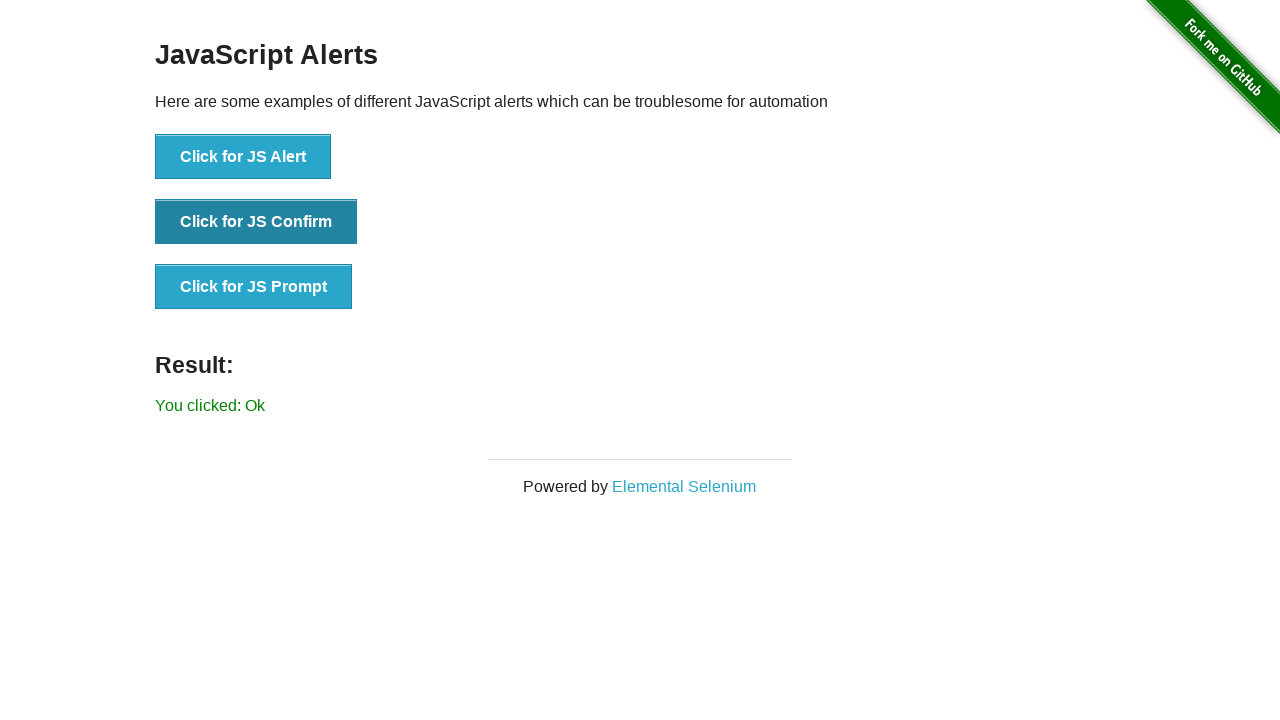

Verified result text is 'You clicked: Ok'
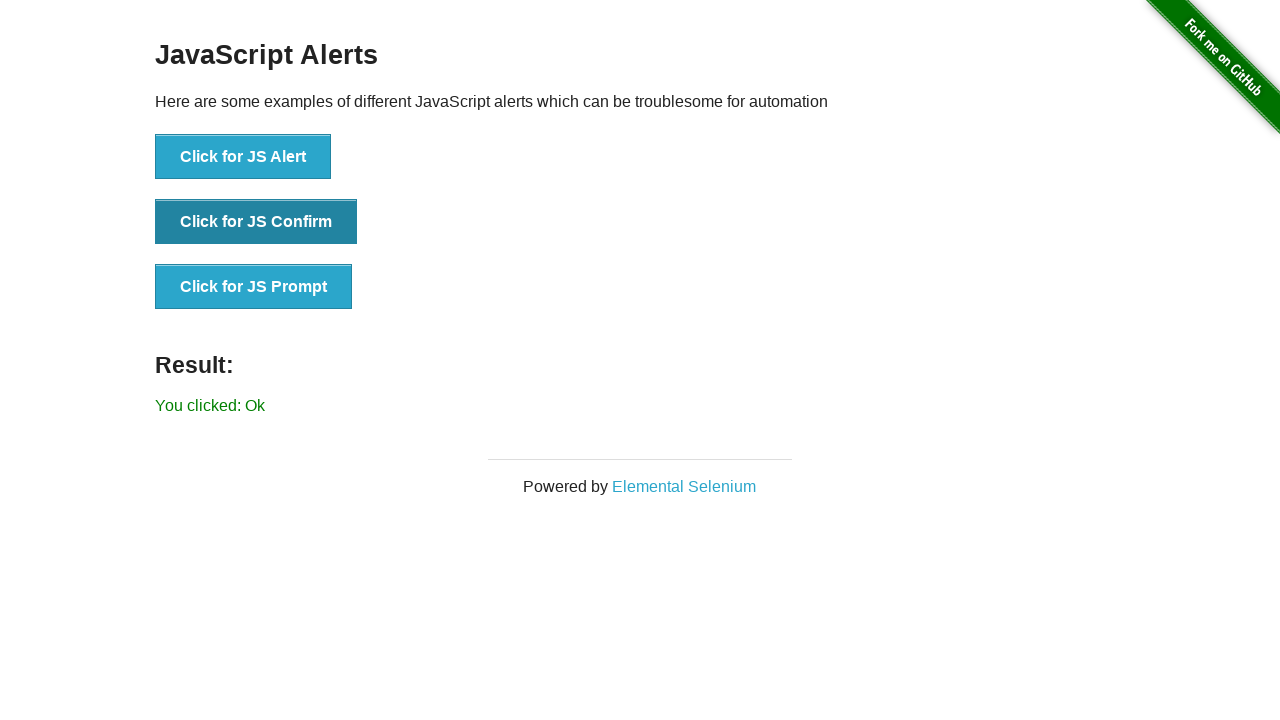

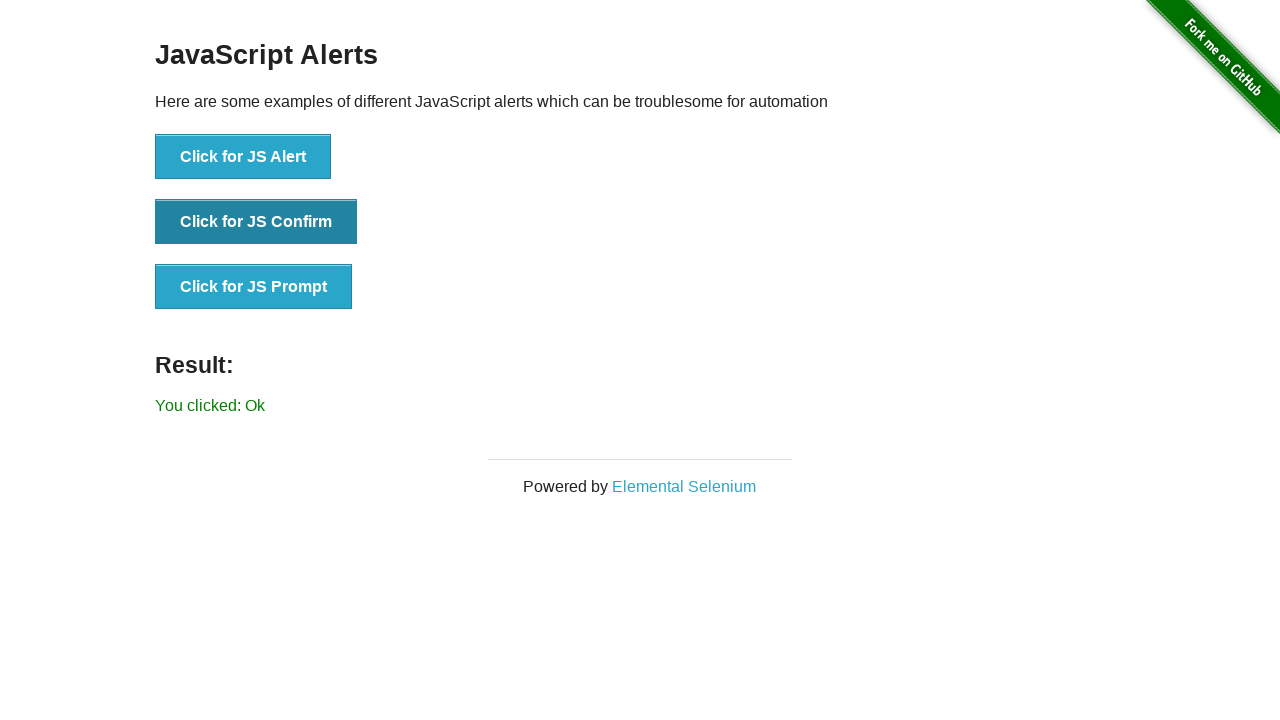